Tests form submission on DemoQA website by navigating to the Elements section, clicking on Text Box, and filling out a contact form with user details

Starting URL: https://demoqa.com/

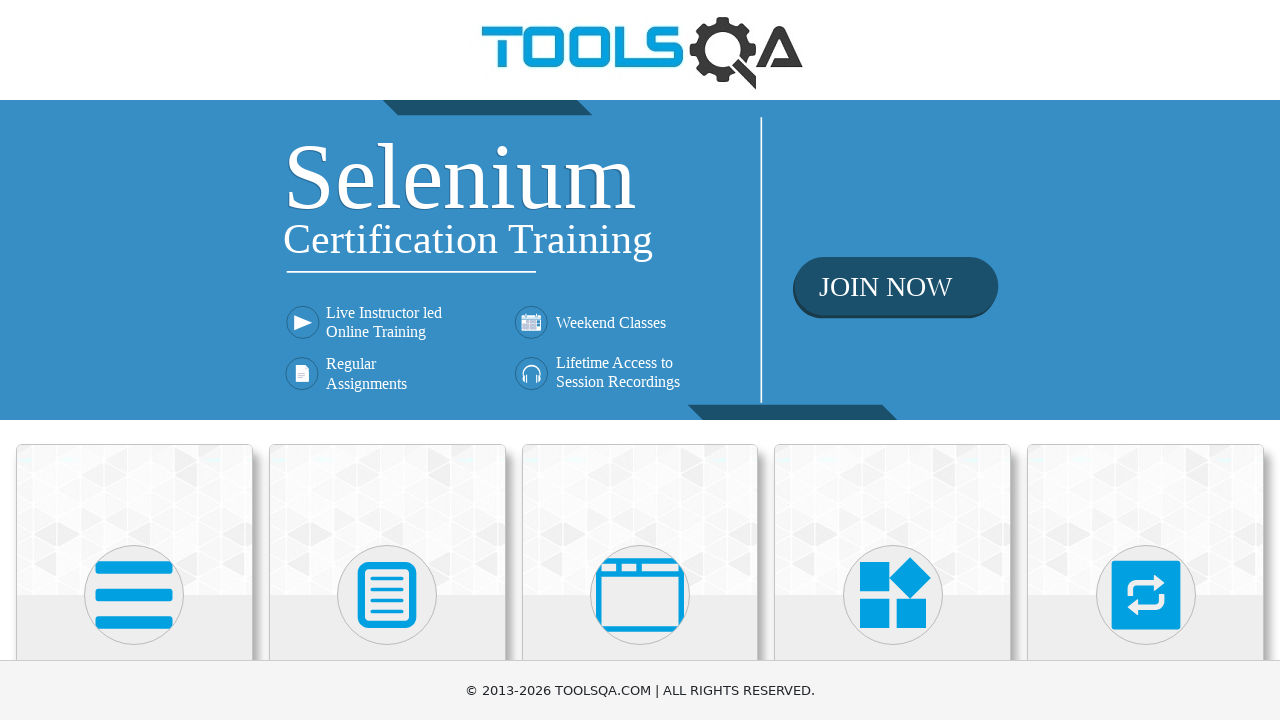

Scrolled down to view available cards
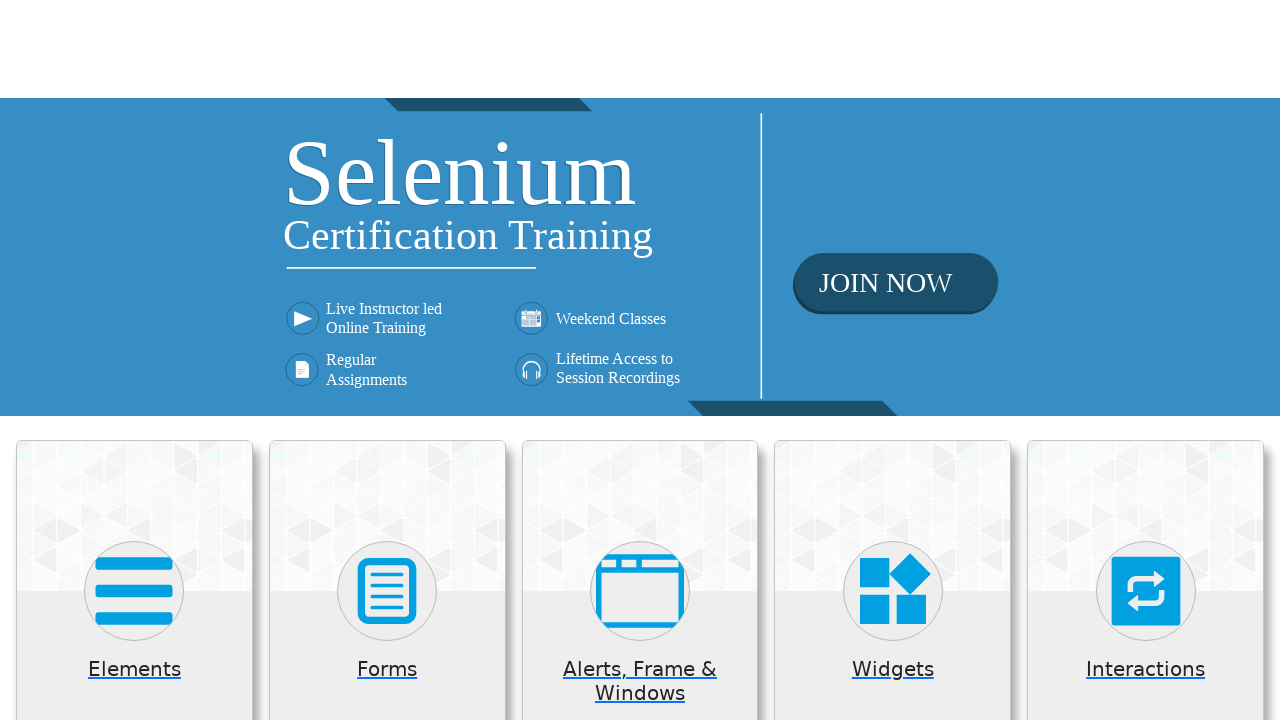

Clicked on Elements card at (134, 200) on xpath=//div[@class='card mt-4 top-card'][1]
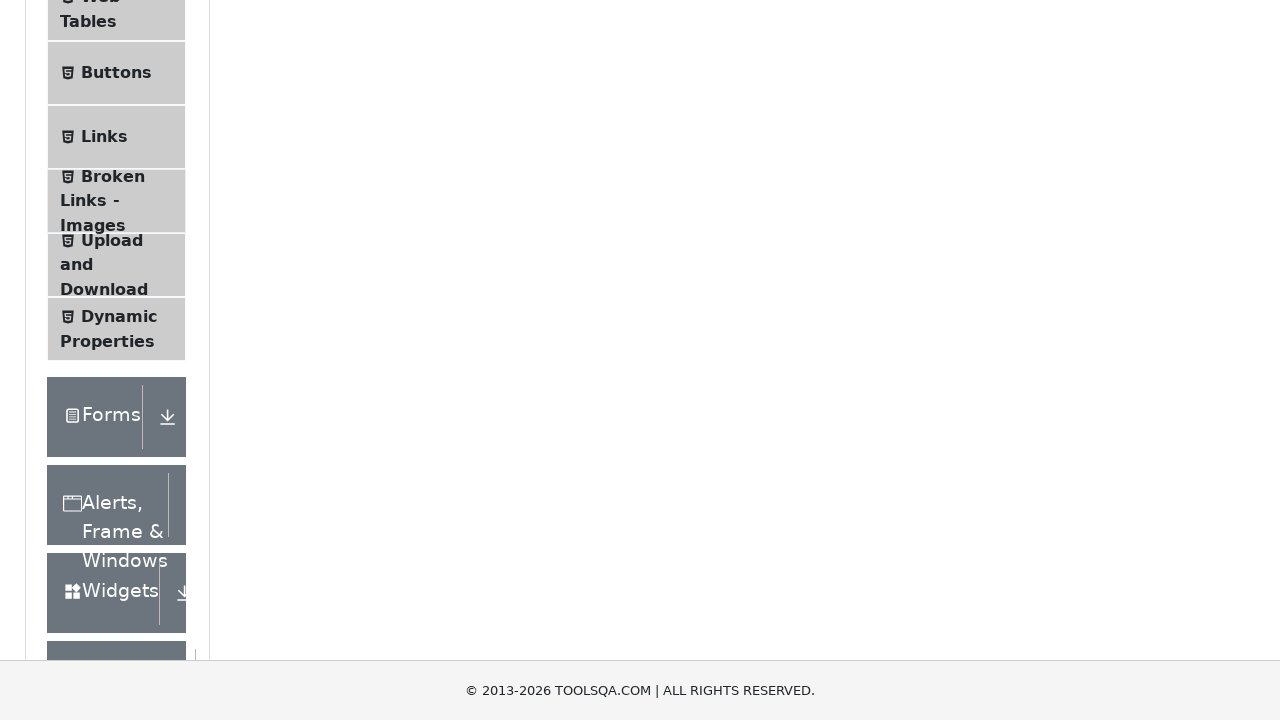

Clicked on Text Box menu item at (116, 261) on xpath=//li[@id='item-0'][1]
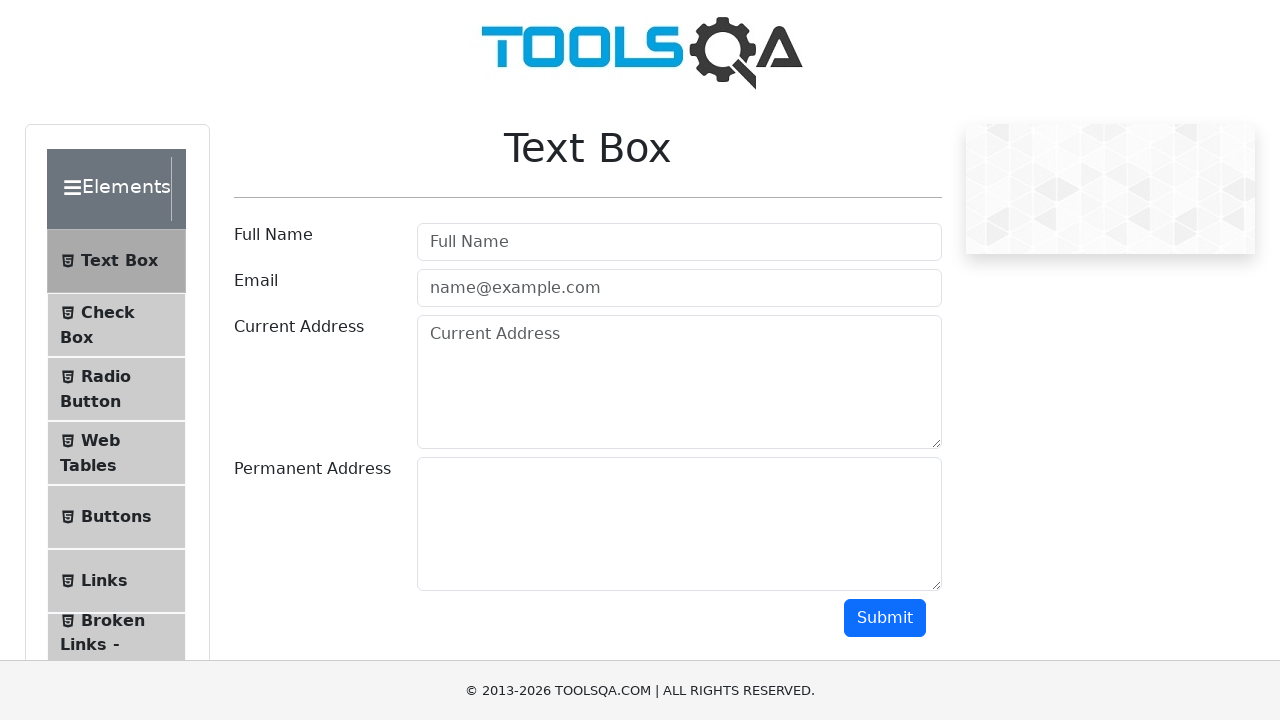

Filled in user name field with 'John Smith' on #userName
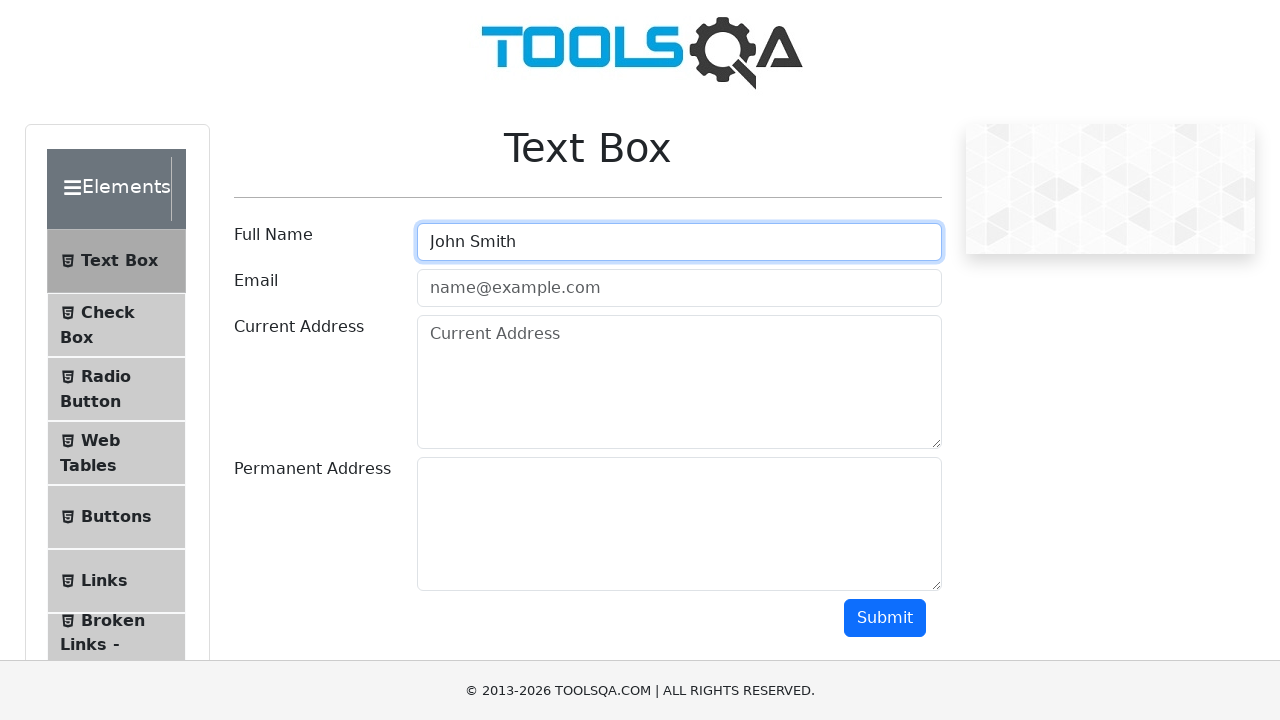

Filled in user email field with 'john.smith@example.com' on #userEmail
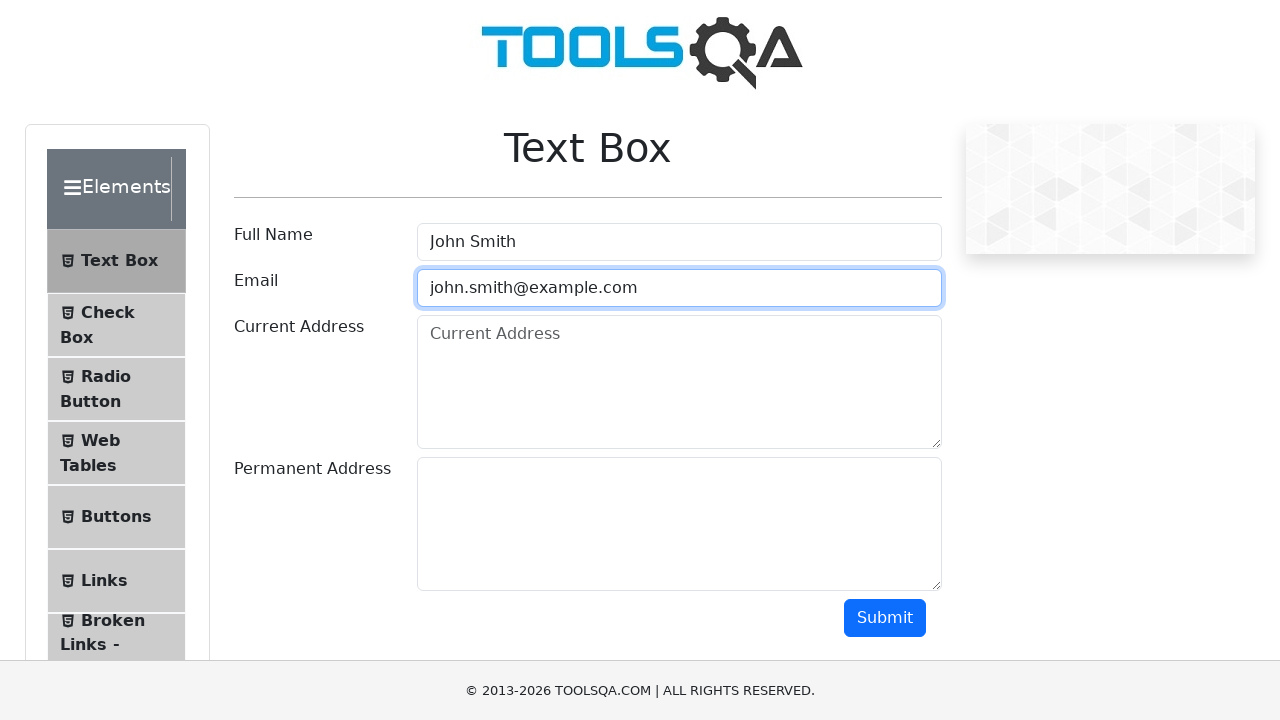

Filled in current address field with '123 Main Street, Apt 4B, New York' on #currentAddress
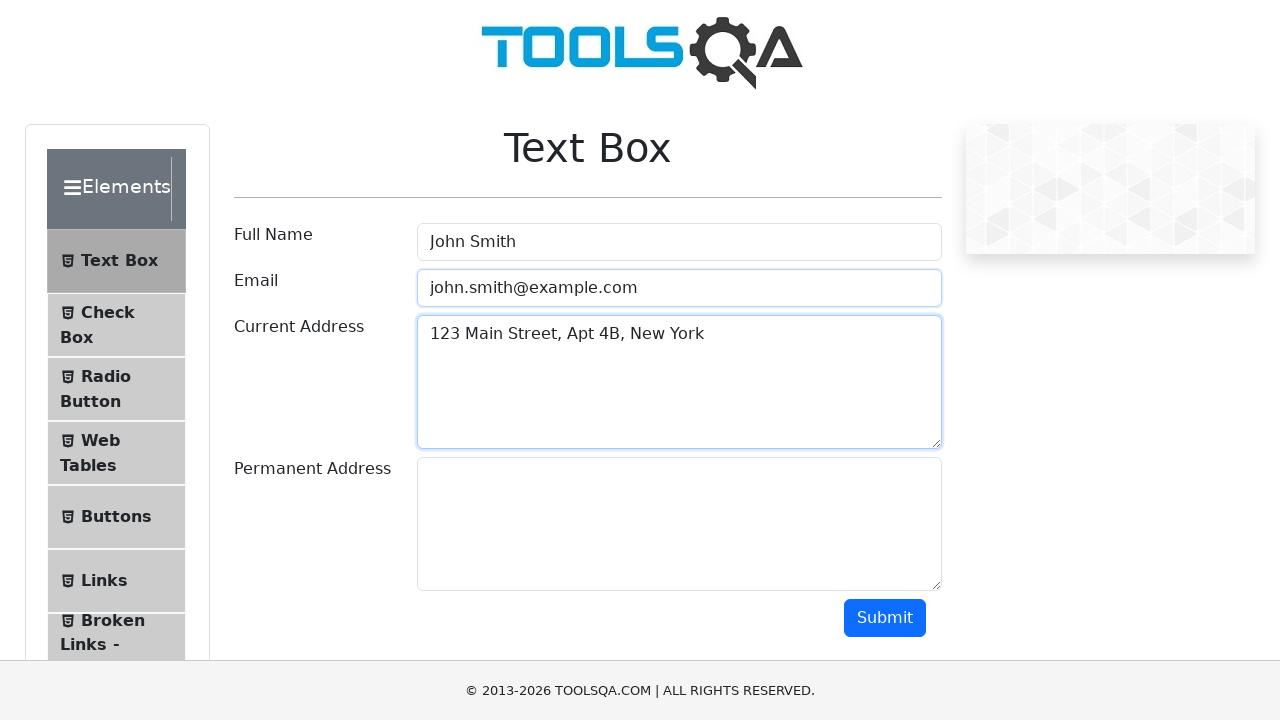

Filled in permanent address field with '456 Oak Avenue, Springfield, Illinois' on #permanentAddress
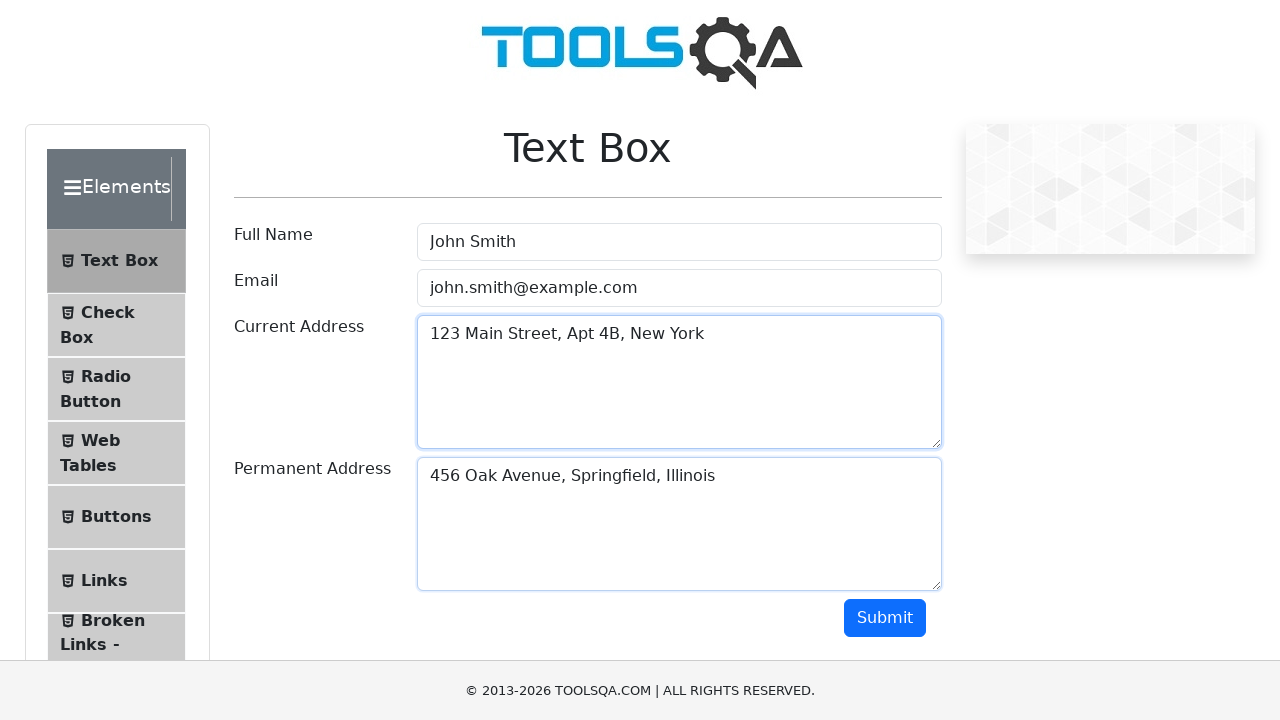

Clicked submit button to submit the form at (885, 618) on #submit
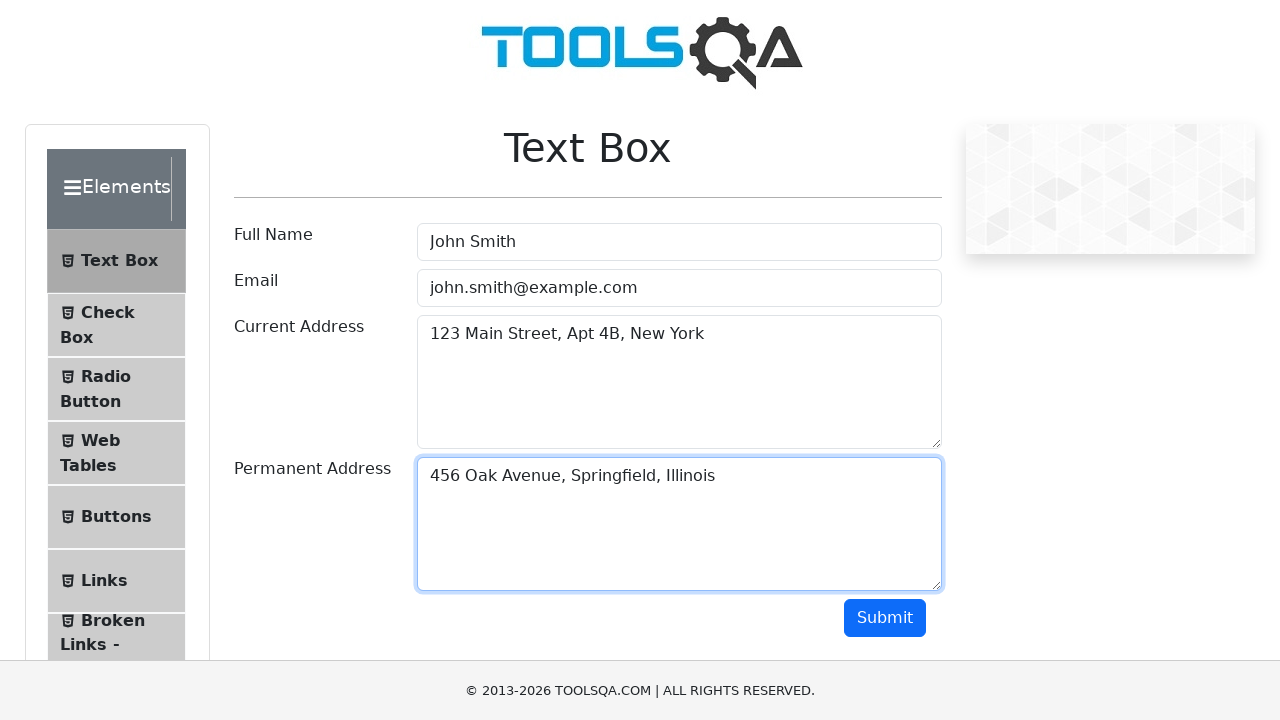

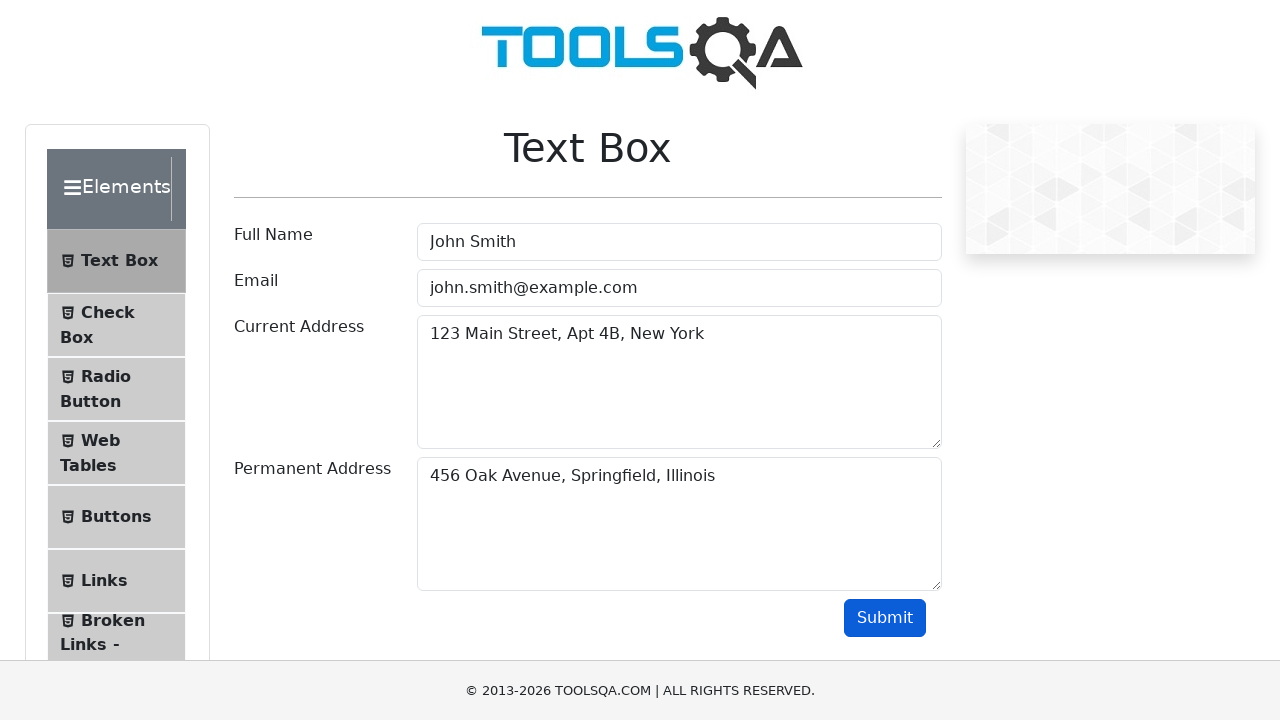